Tests double-click functionality by double-clicking on a button

Starting URL: http://omayo.blogspot.com

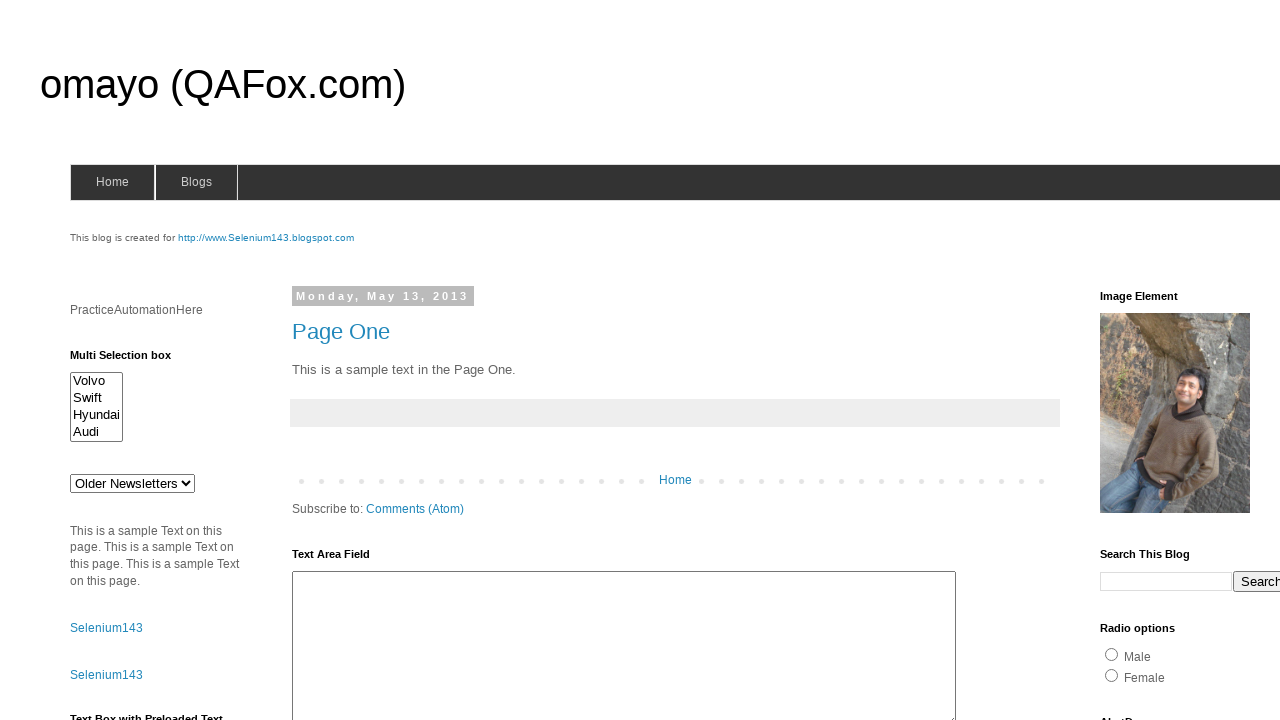

Scrolled button into view
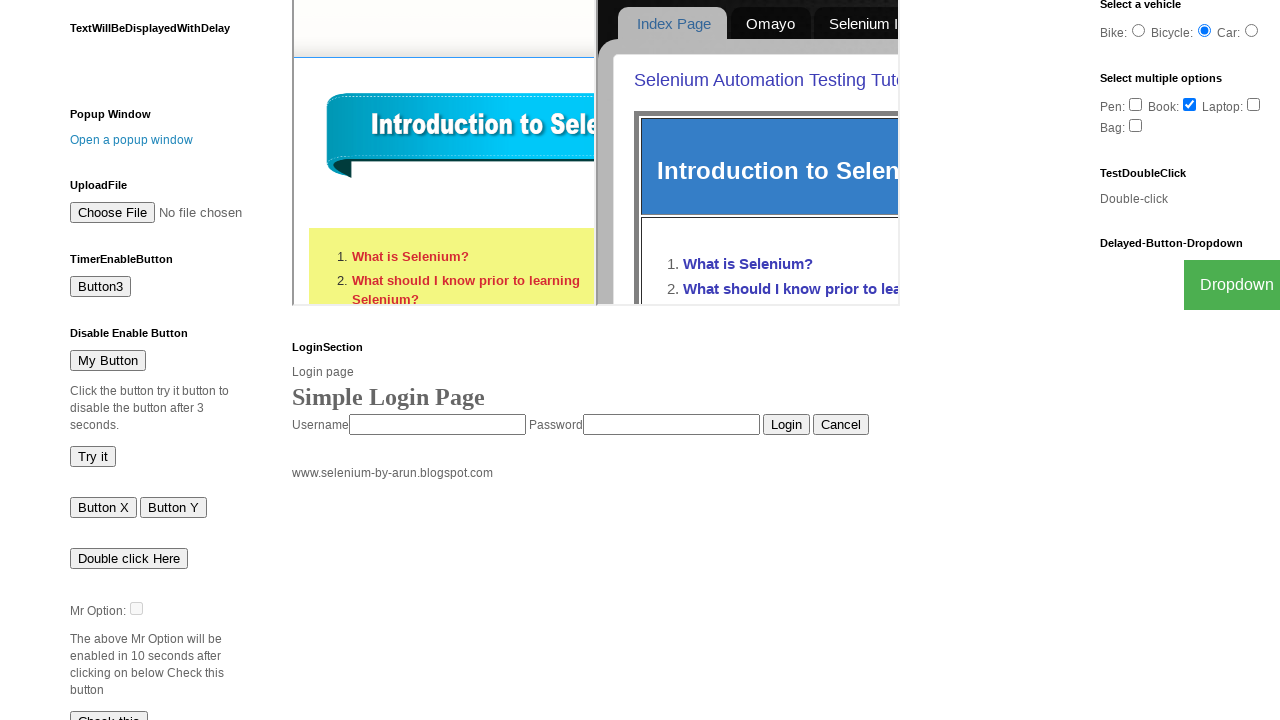

Double-clicked on 'Double click Here' button at (129, 558) on xpath=//button[contains(text(),'Double click Here')]
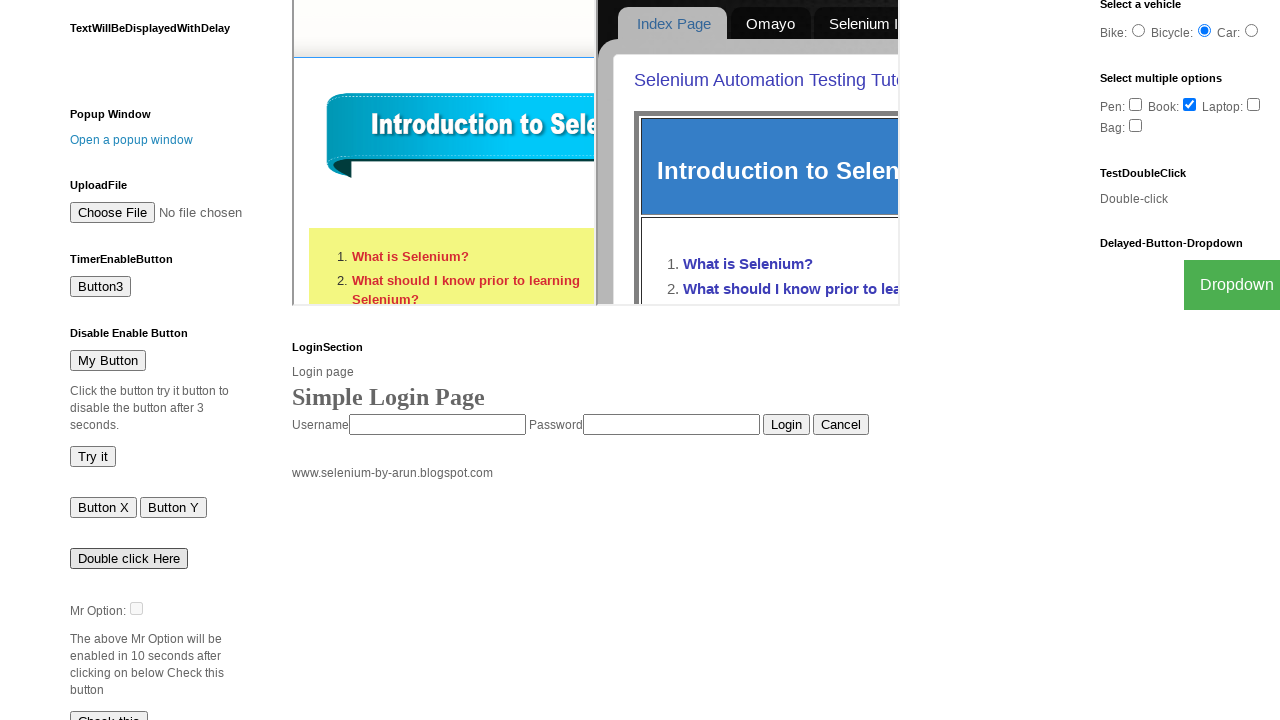

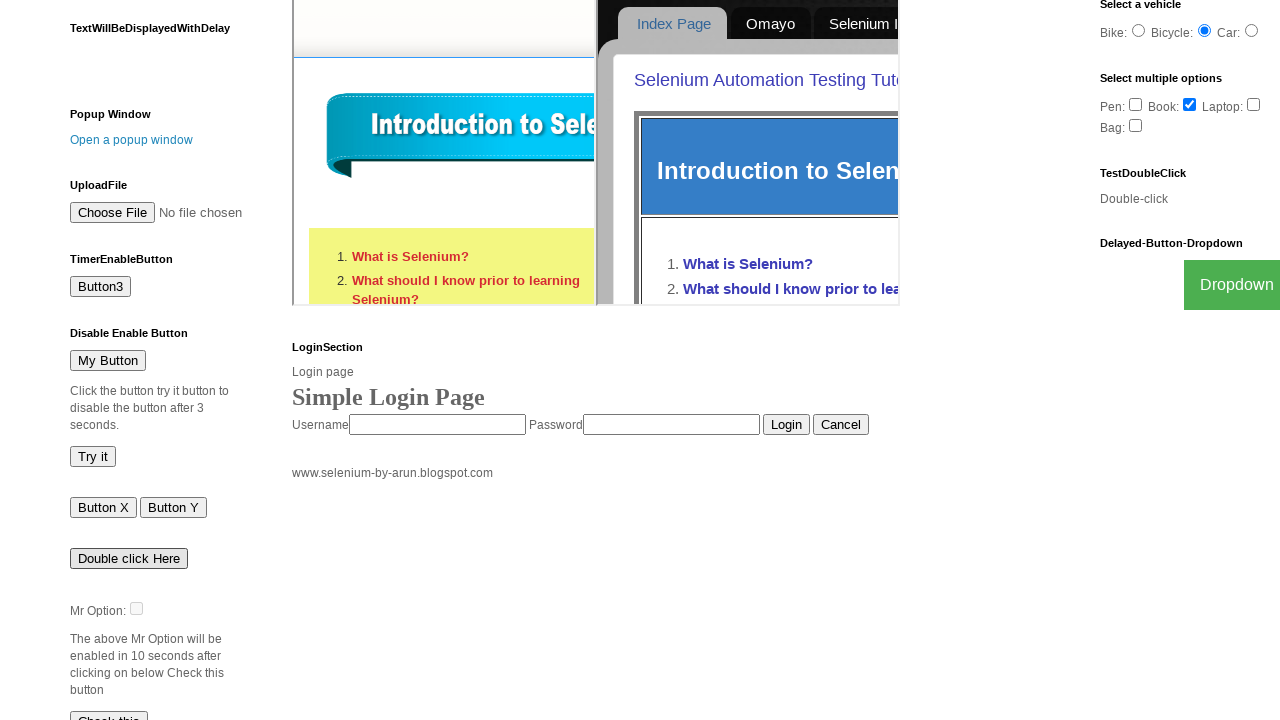